Tests drag-and-drop functionality on the jQuery UI droppable demo page by dragging an element and releasing it onto a drop target within an iframe.

Starting URL: https://jqueryui.com/droppable/

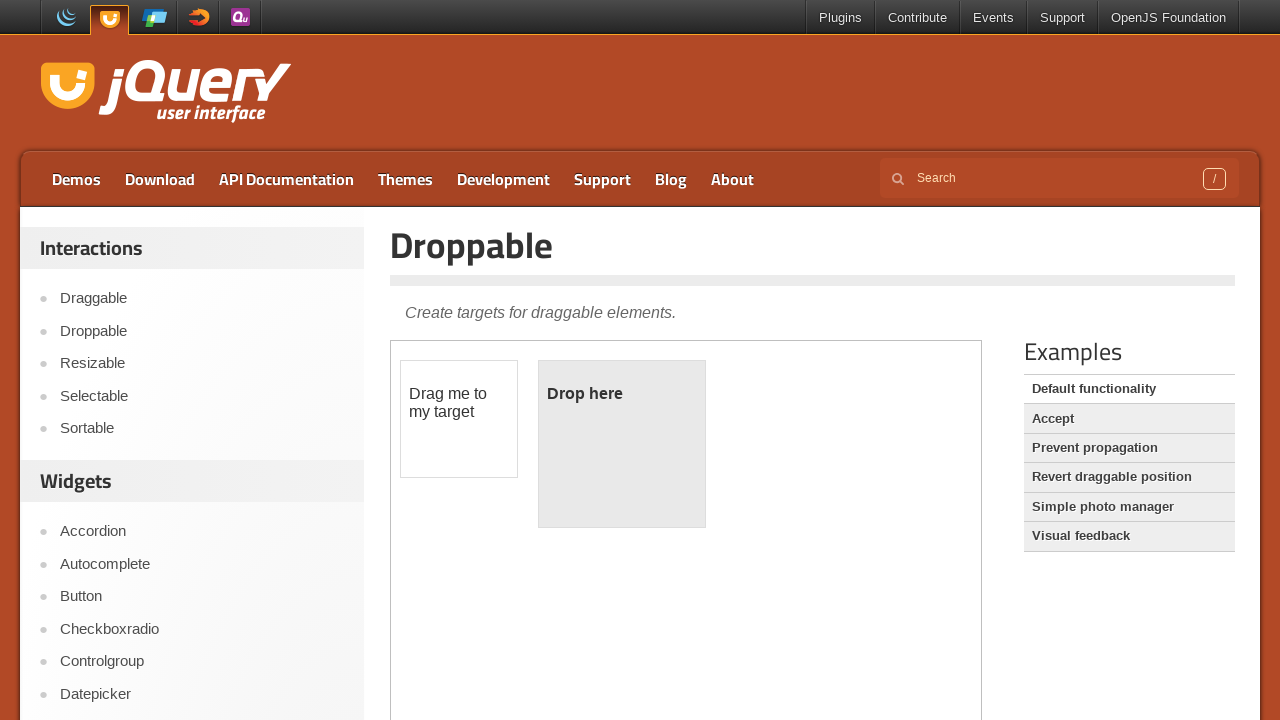

Navigated to jQuery UI droppable demo page
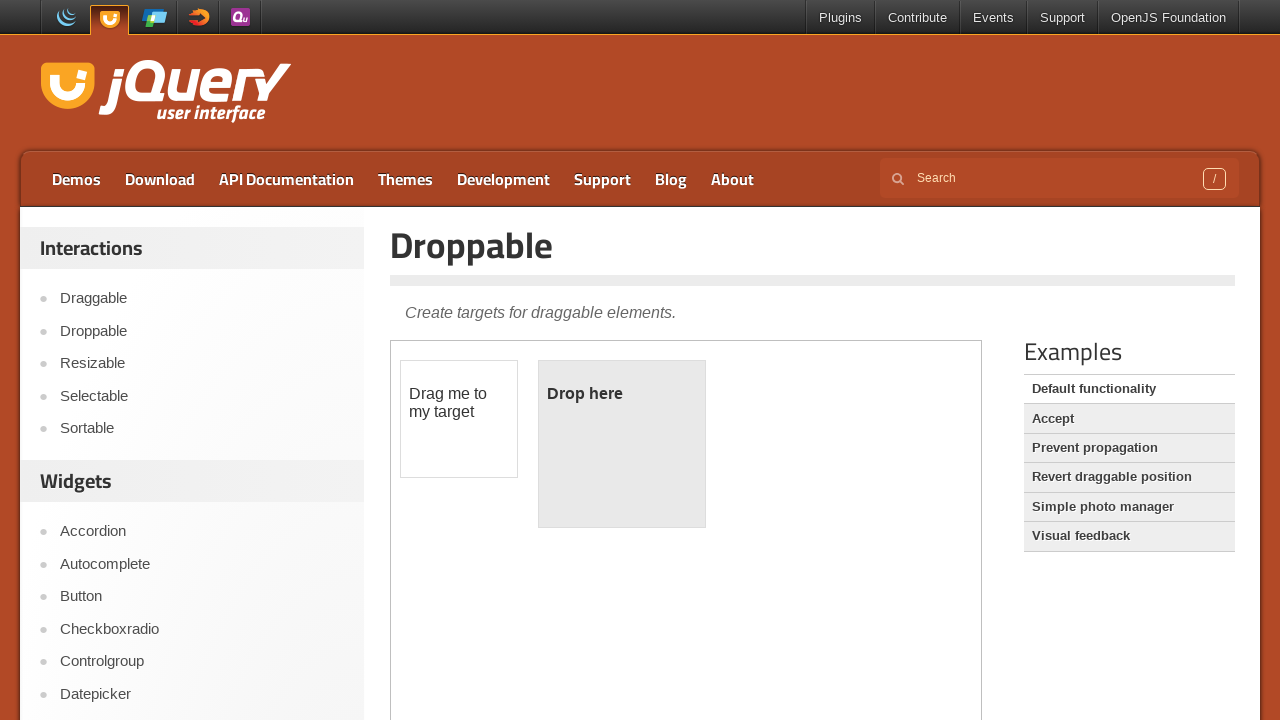

Located the demo iframe
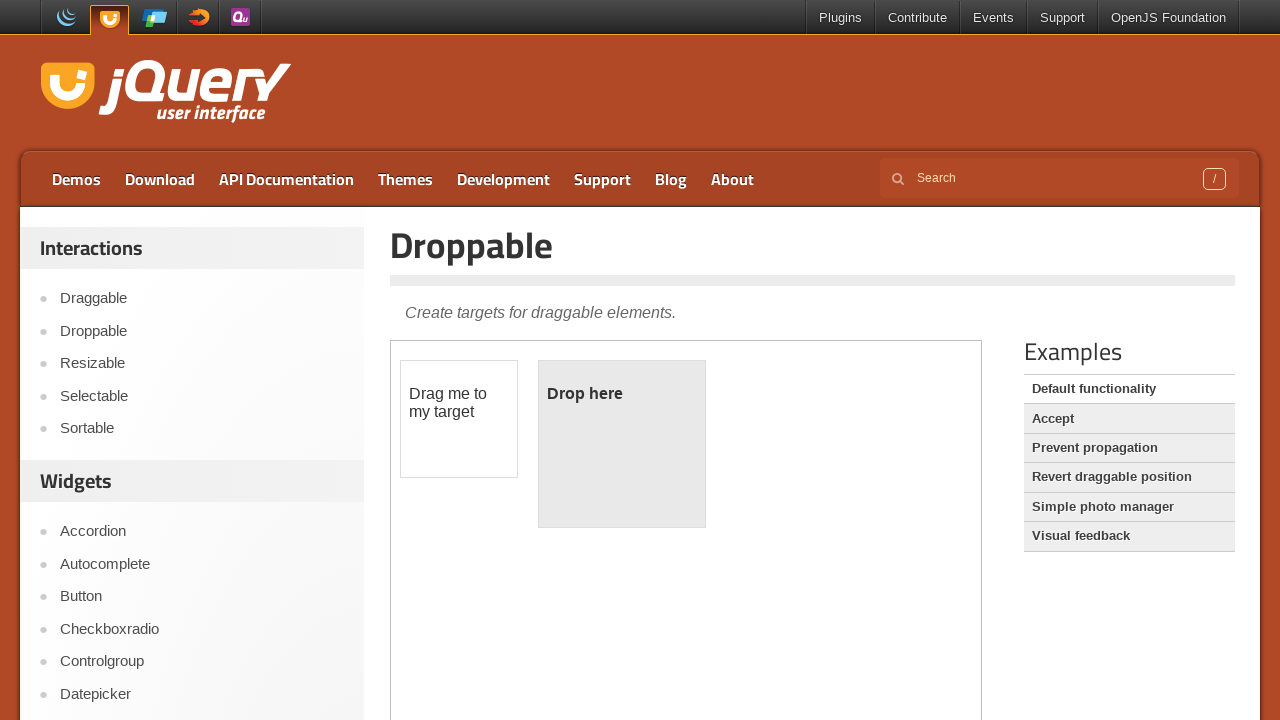

Located the draggable element
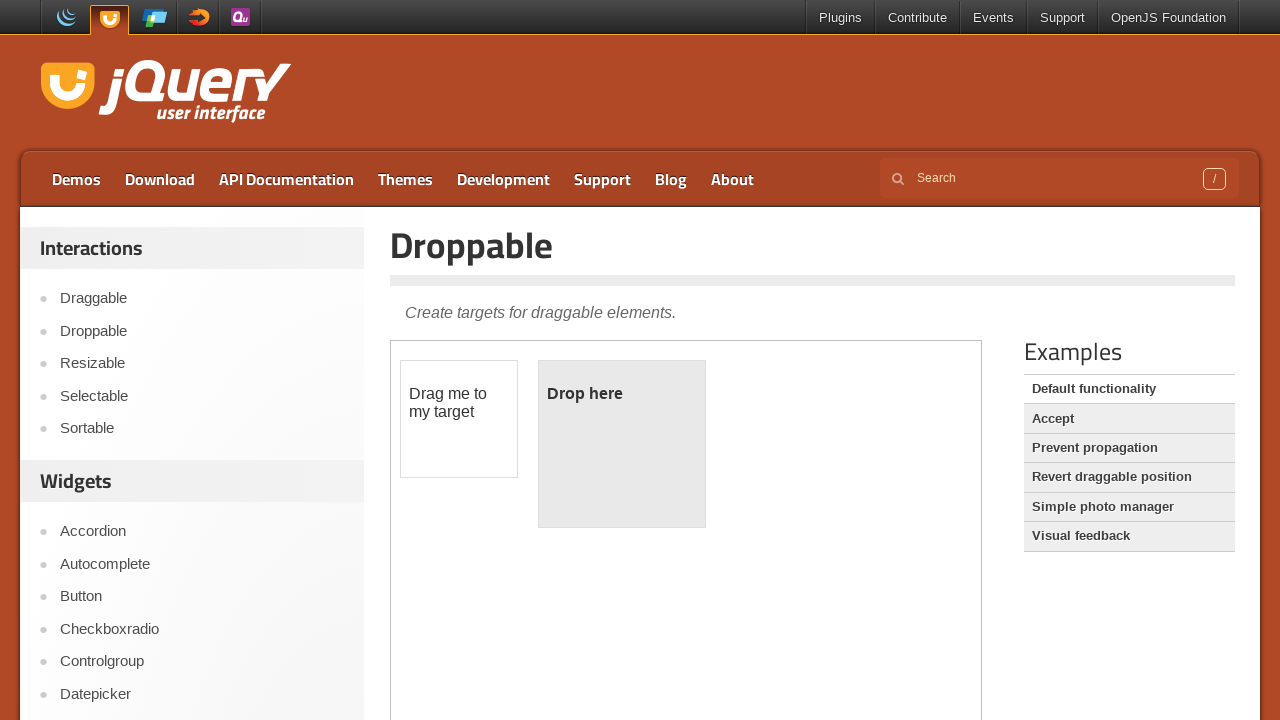

Located the droppable element
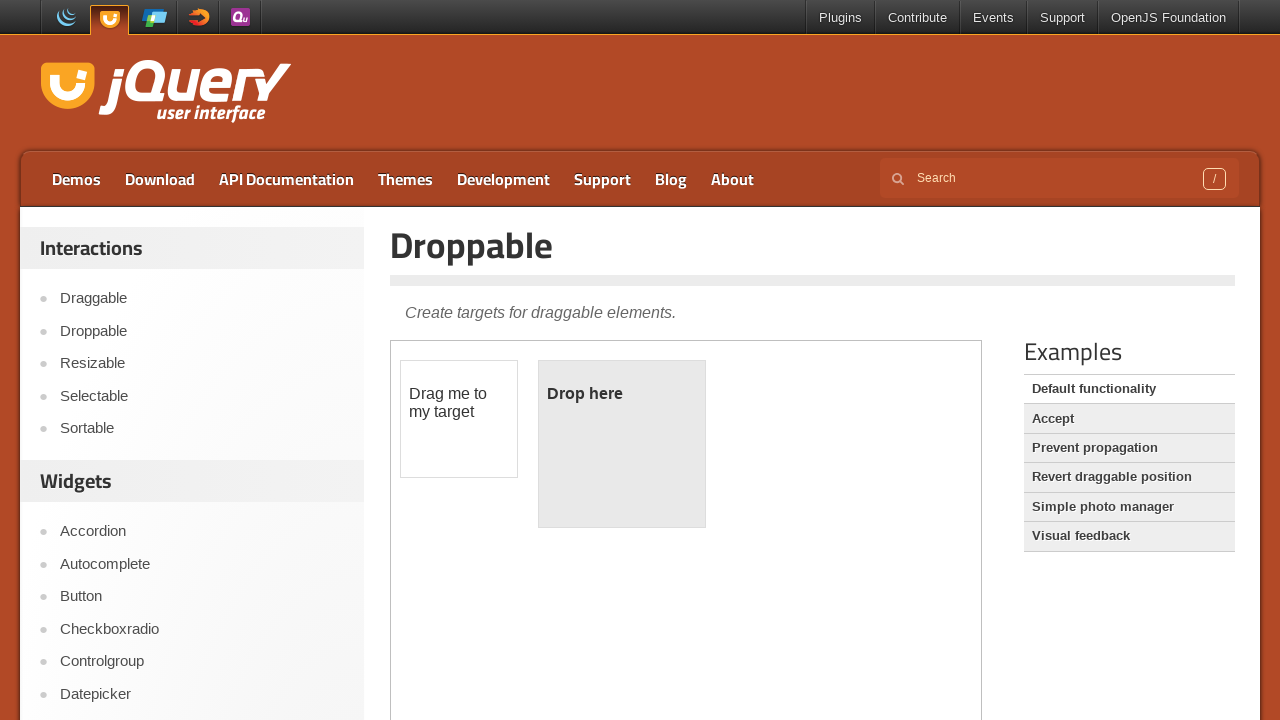

Dragged the draggable element onto the droppable element at (622, 444)
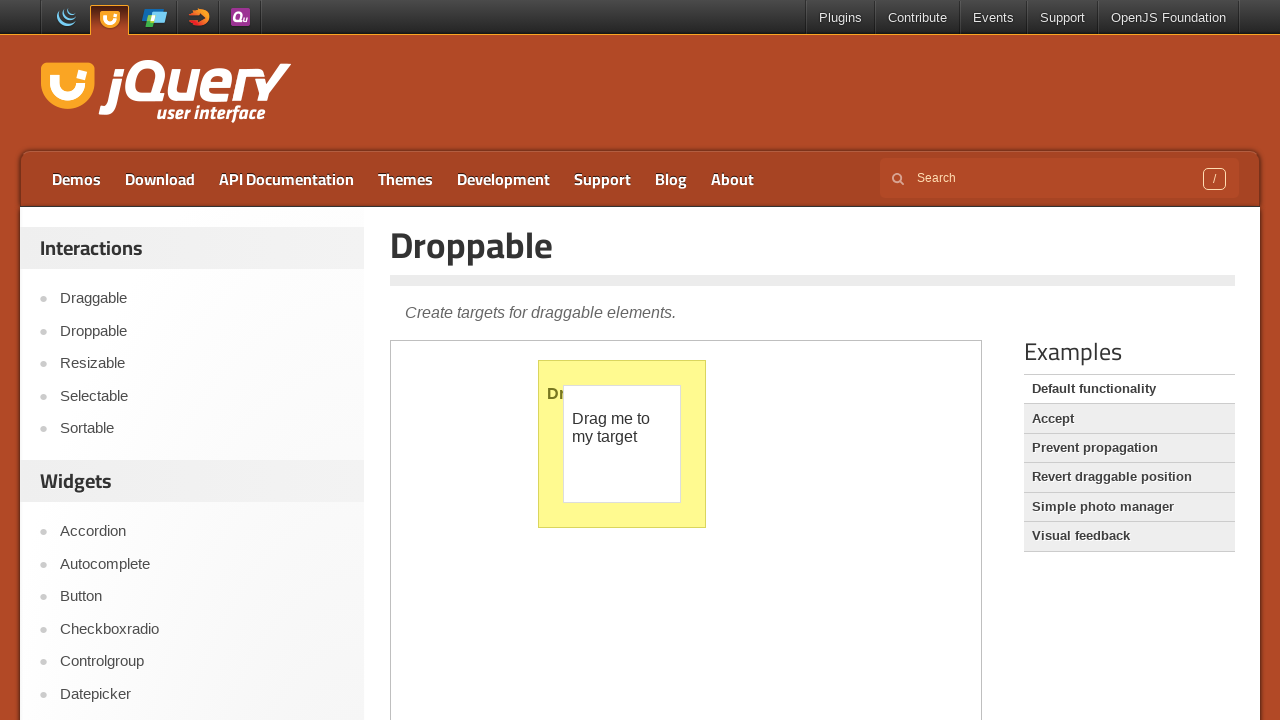

Verified drop was successful - droppable element shows 'Dropped!' text
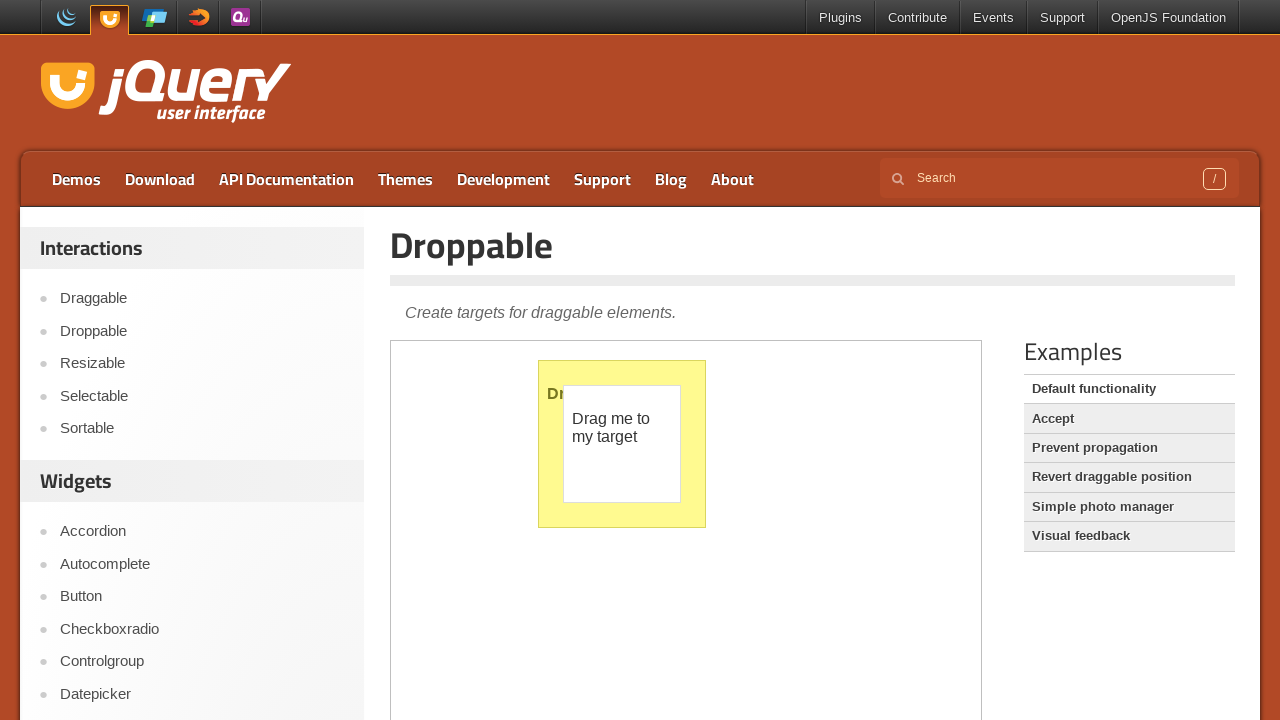

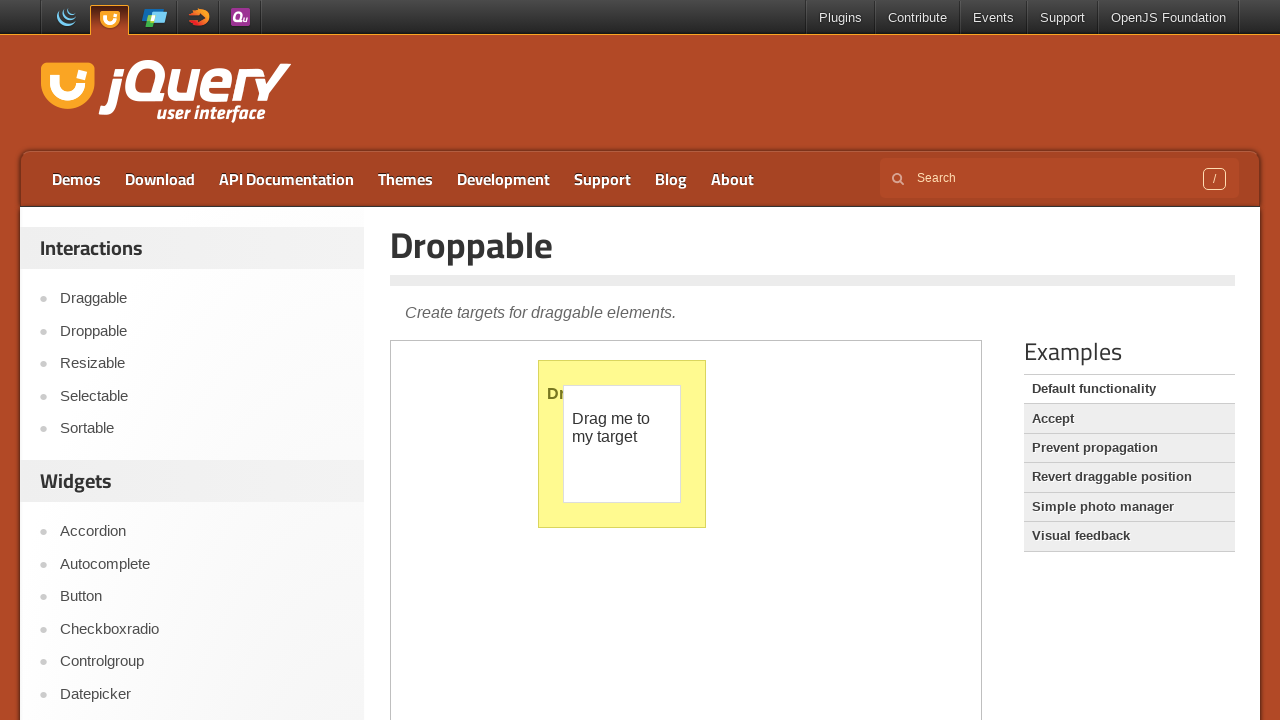